Selects "Option 1" from the dropdown and verifies it is selected

Starting URL: http://the-internet.herokuapp.com/dropdown

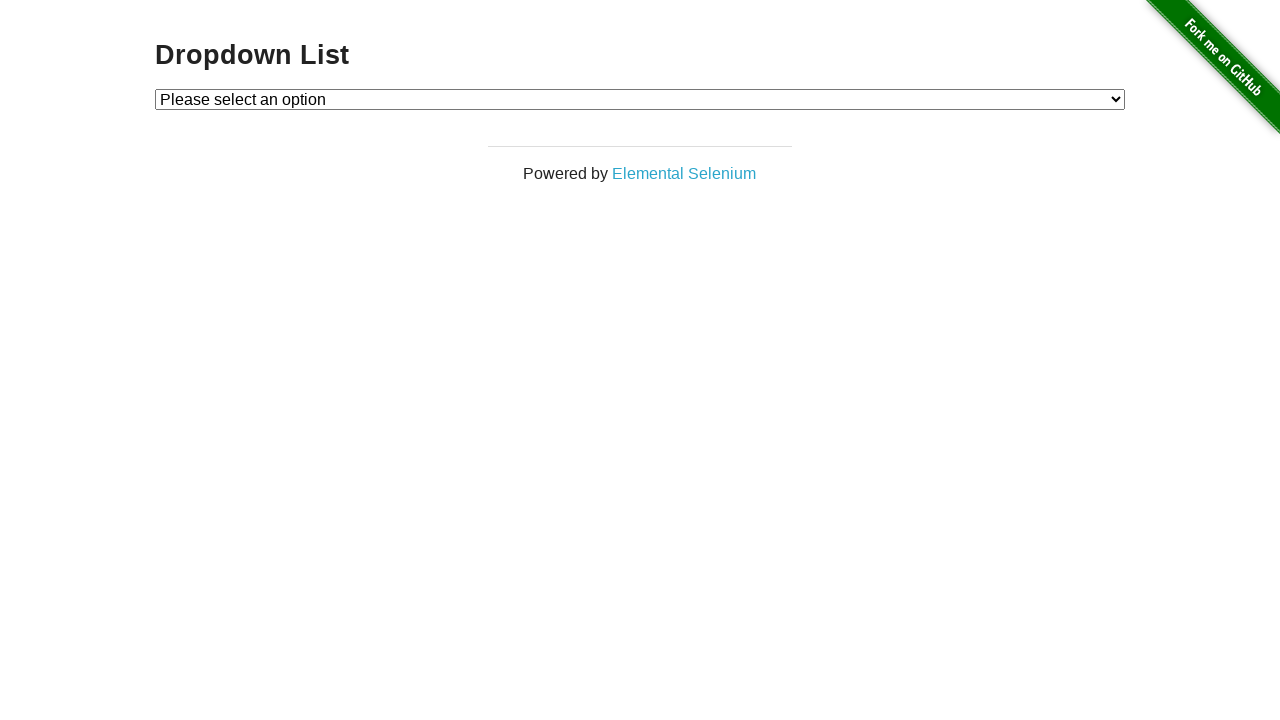

Selected 'Option 1' from the dropdown on #dropdown
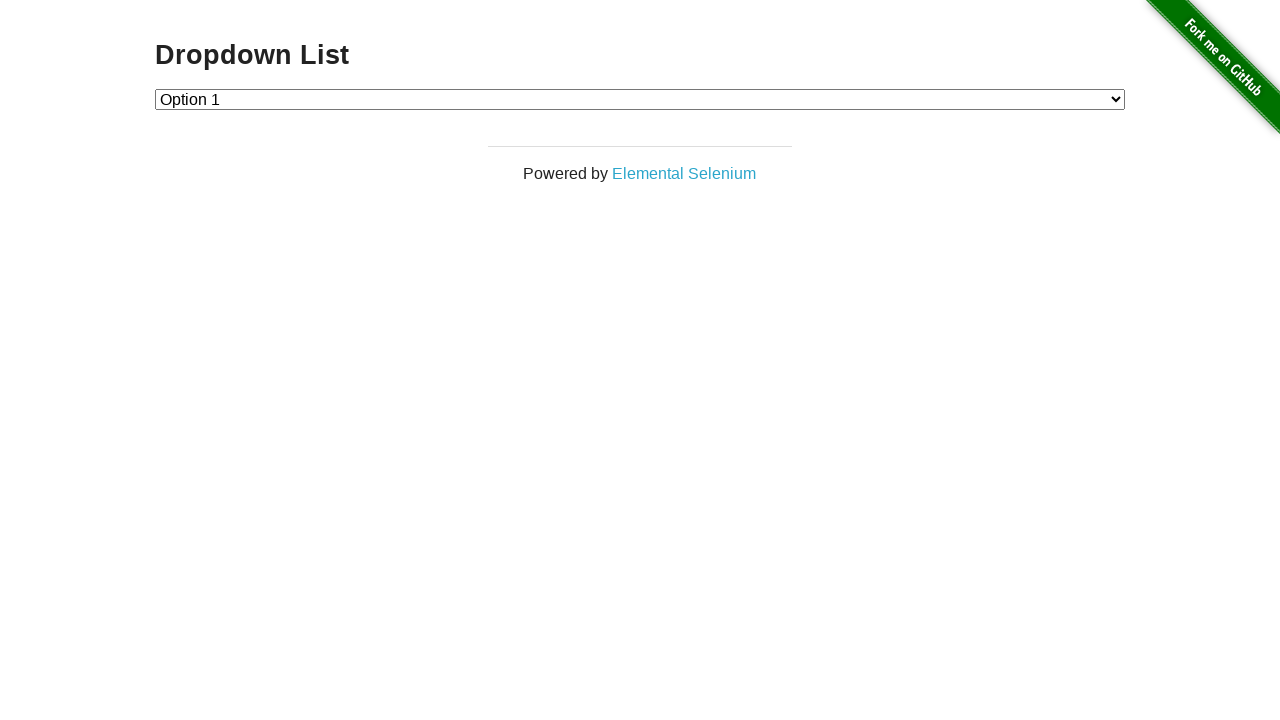

Retrieved the text content of the selected dropdown option
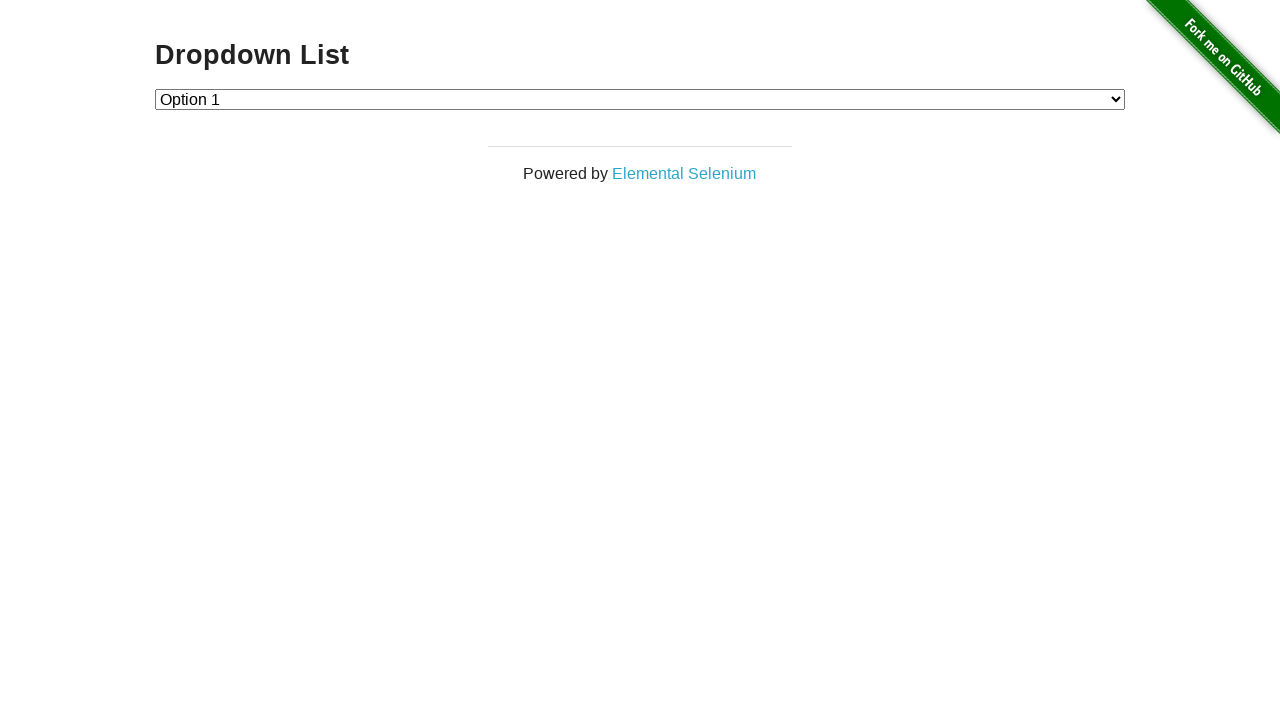

Verified that 'Option 1' is selected in the dropdown
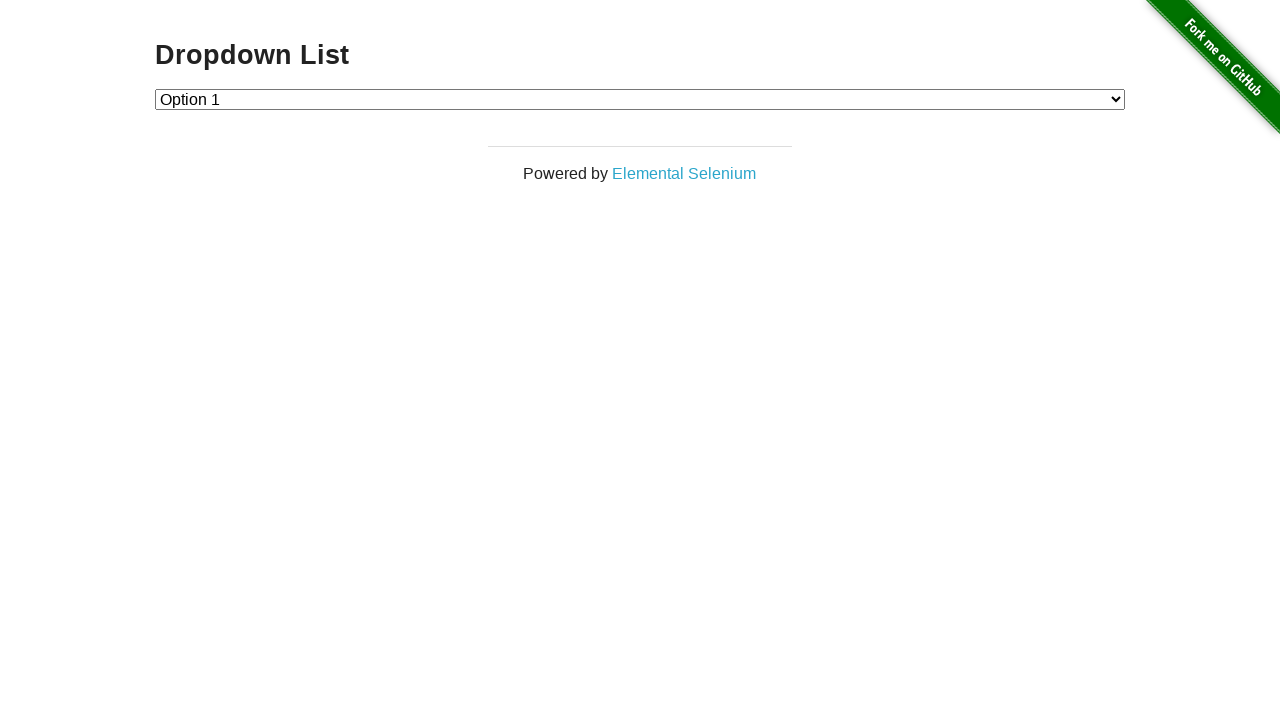

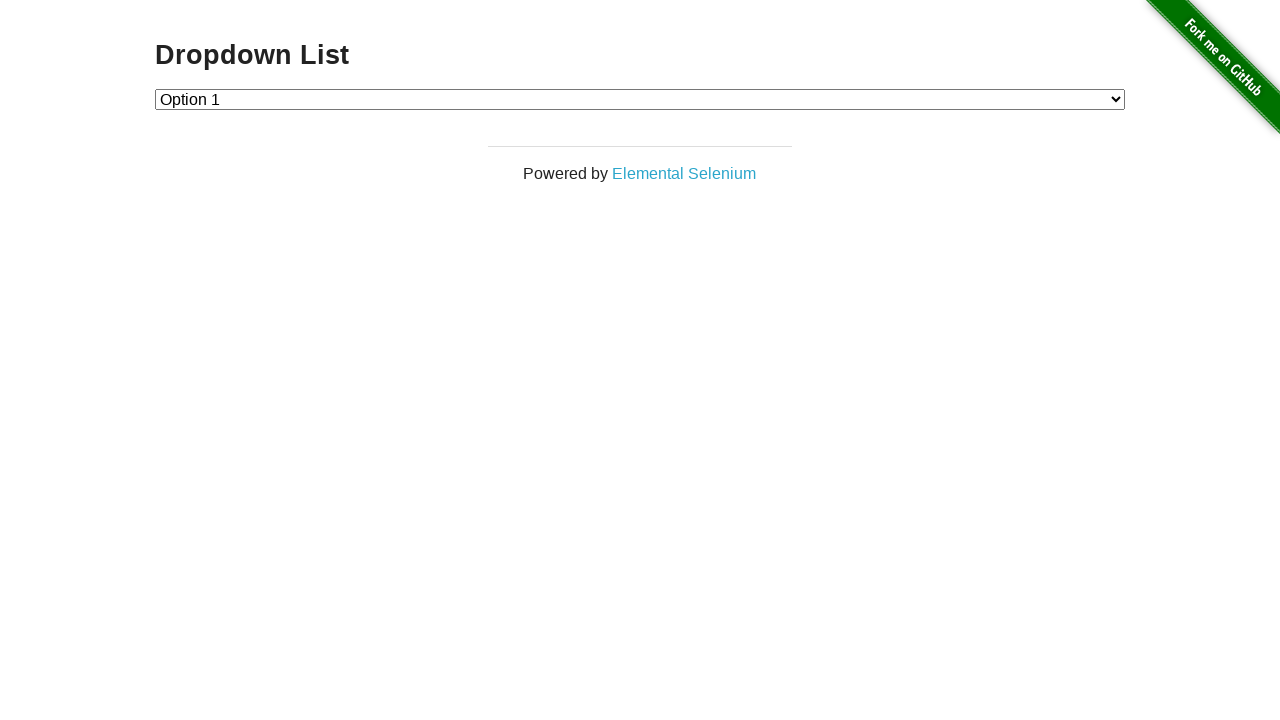